Opens YouTube Vietnam homepage in Firefox browser

Starting URL: https://www.youtube.com/?gl=VN

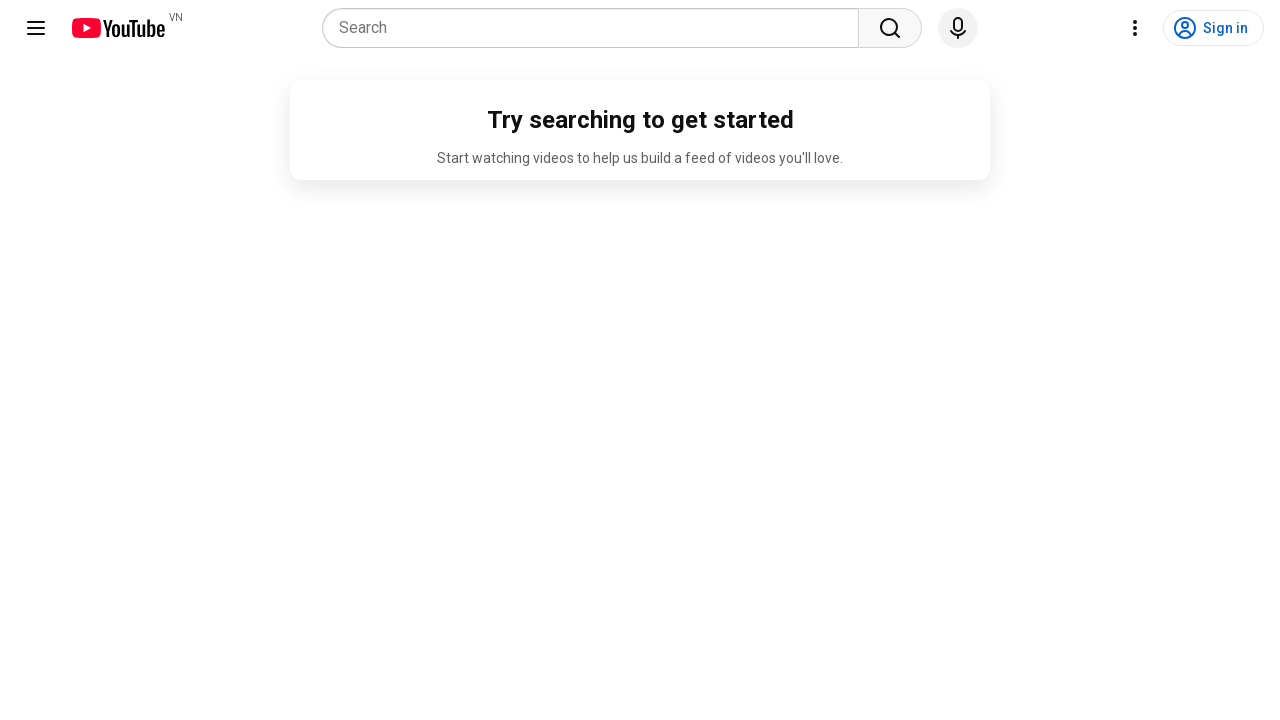

Navigated to YouTube Vietnam homepage
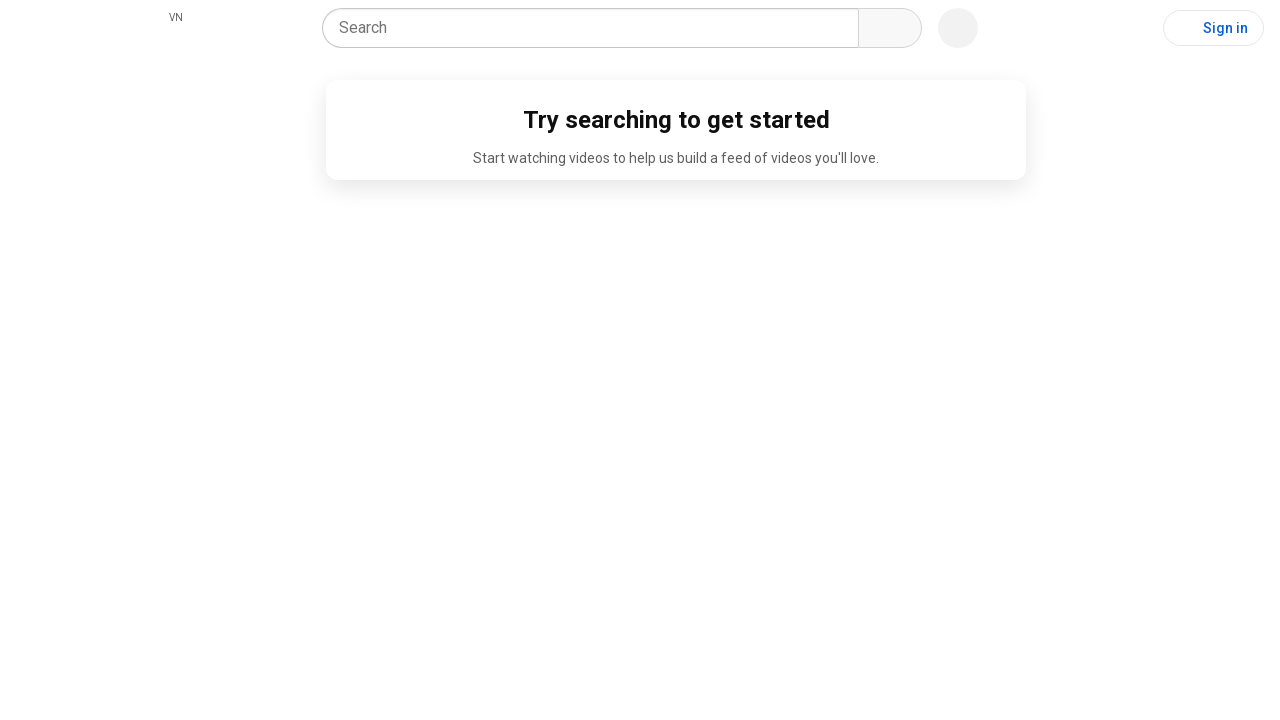

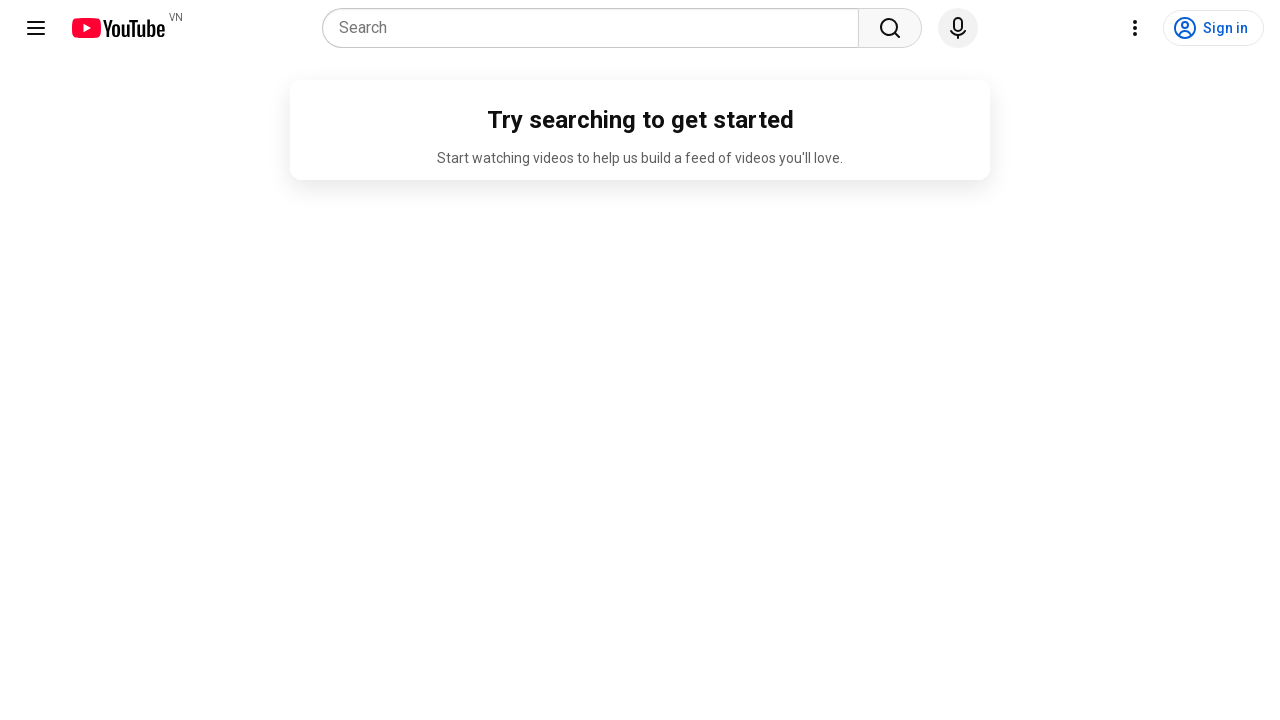